Tests checkbox functionality by verifying initial checkbox states (first unchecked, second checked), then clicking the first checkbox and verifying it becomes checked.

Starting URL: https://the-internet.herokuapp.com/checkboxes

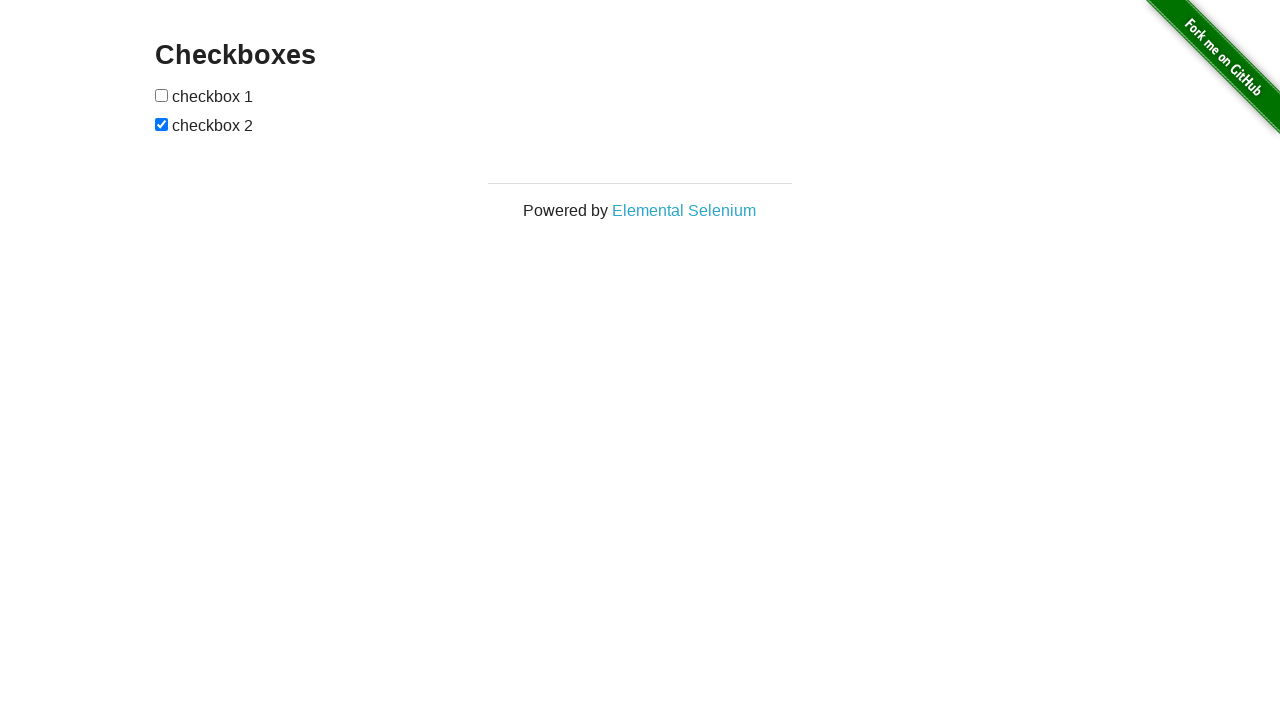

Waited for checkboxes to load
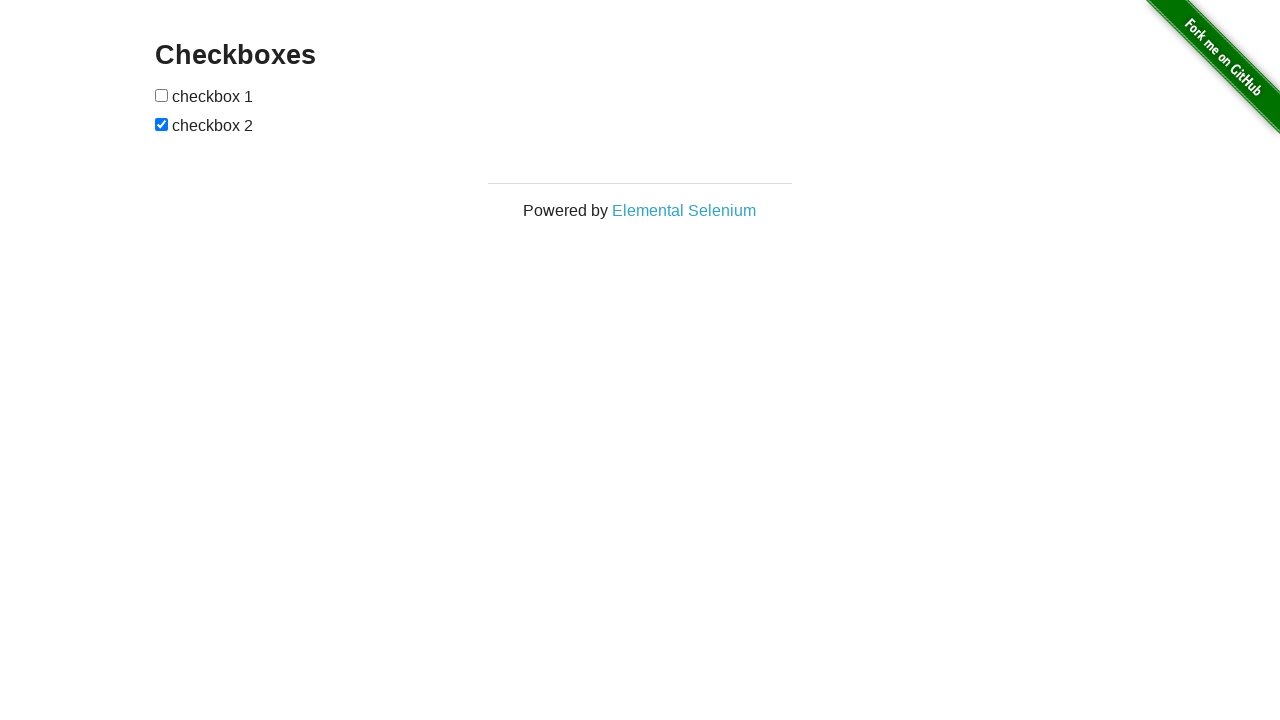

Located all checkbox elements
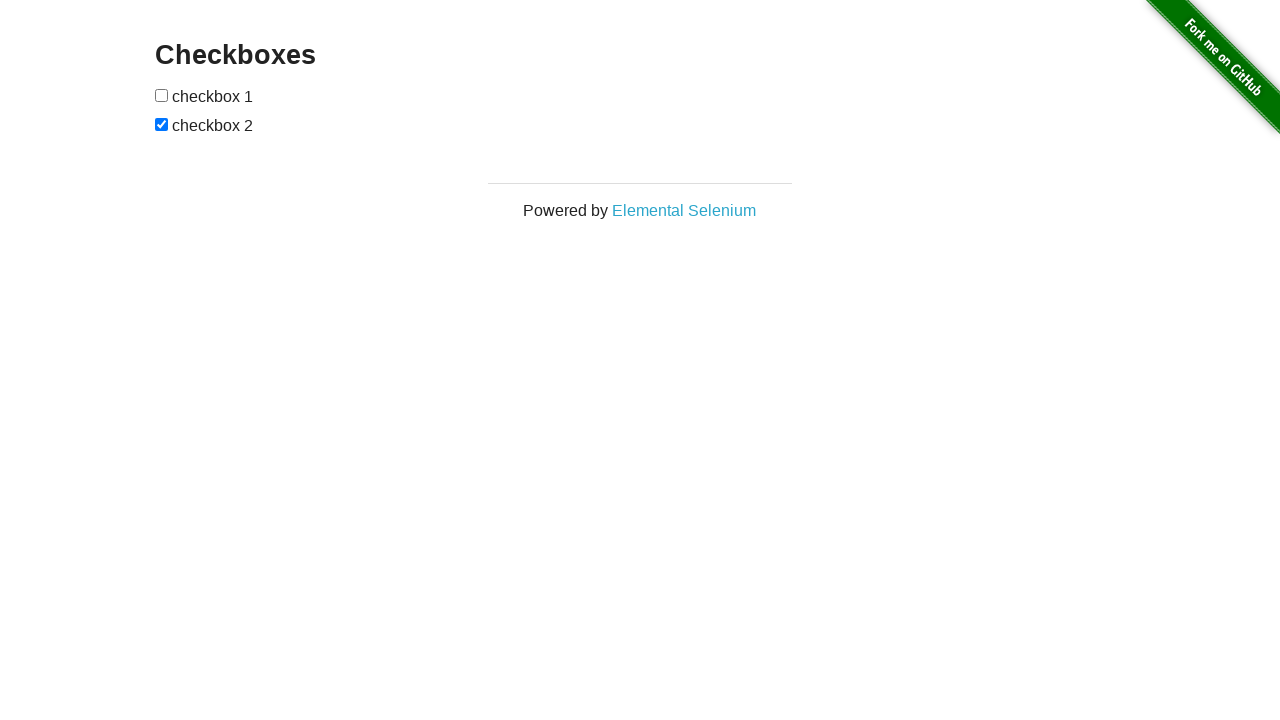

Retrieved first checkbox element
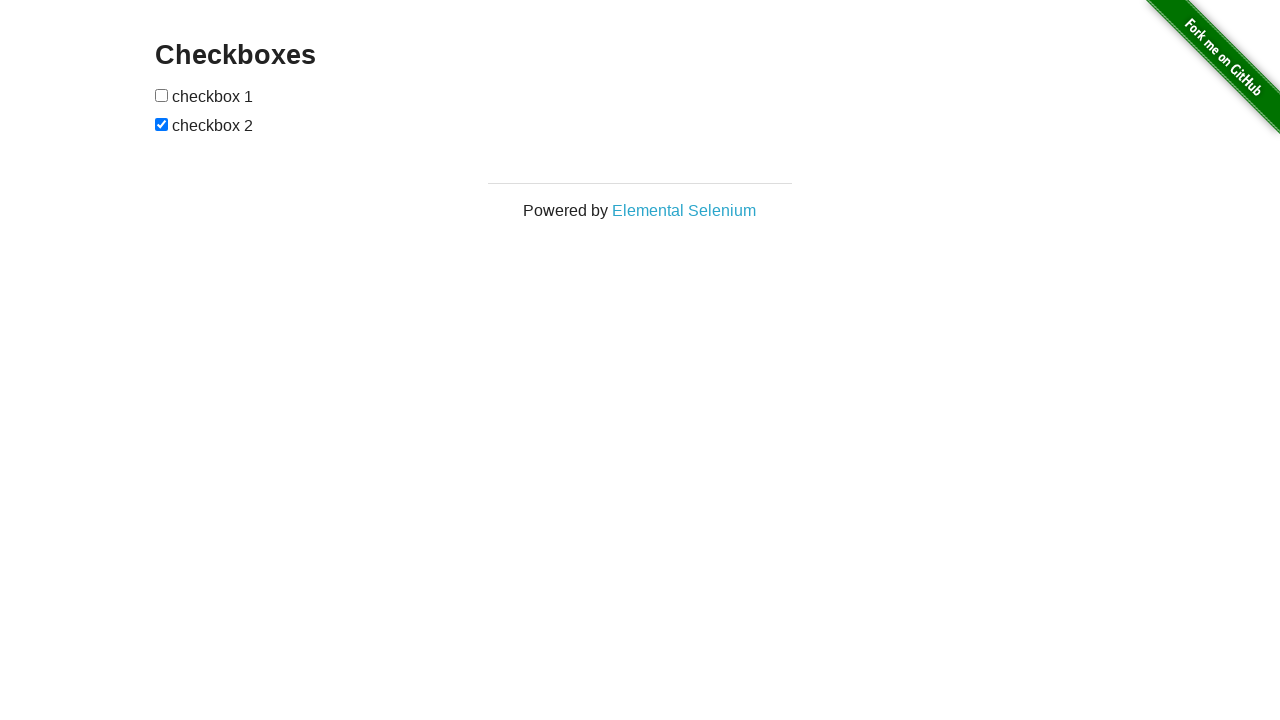

Retrieved second checkbox element
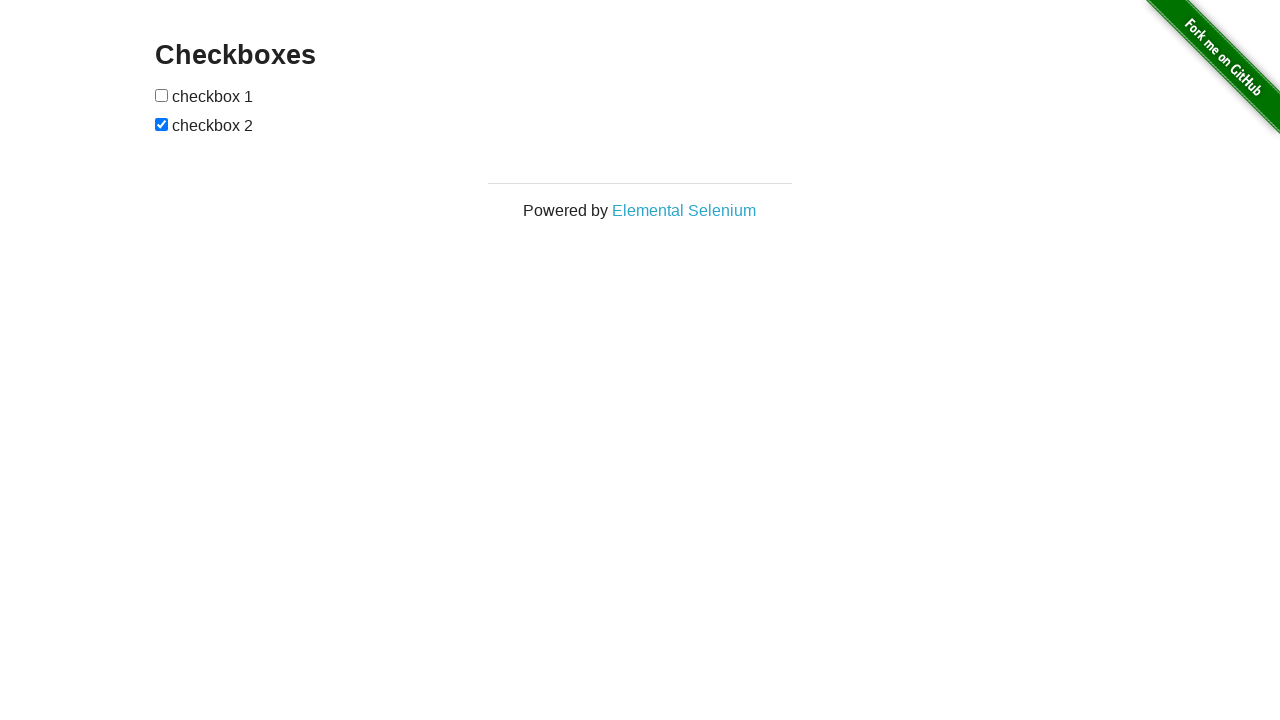

Verified first checkbox is initially unchecked
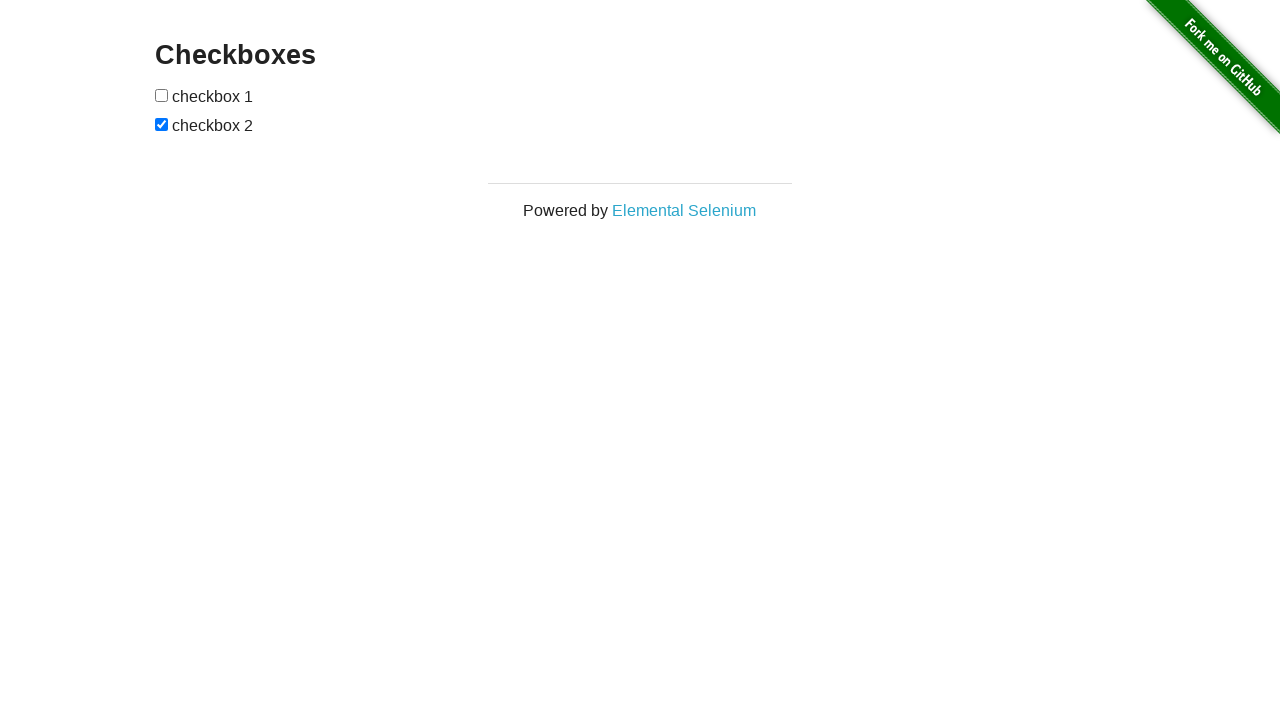

Verified second checkbox is initially checked
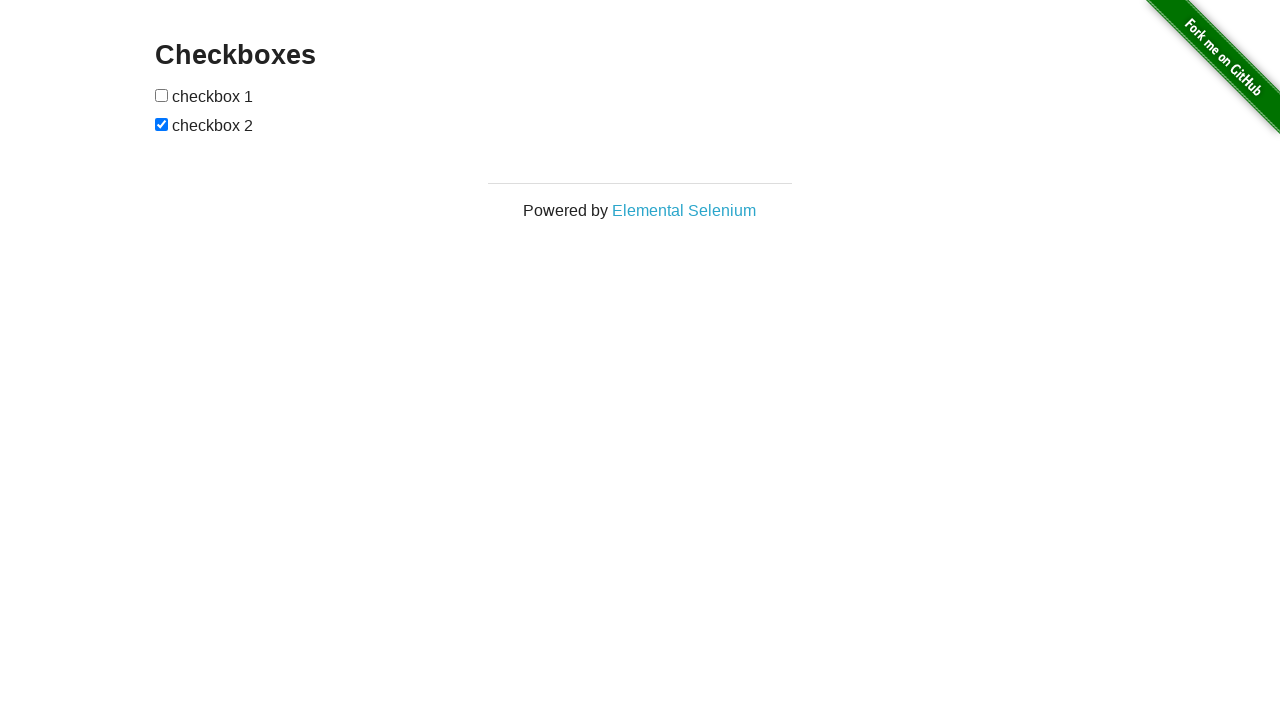

Clicked first checkbox to check it at (162, 95) on input[type='checkbox'] >> nth=0
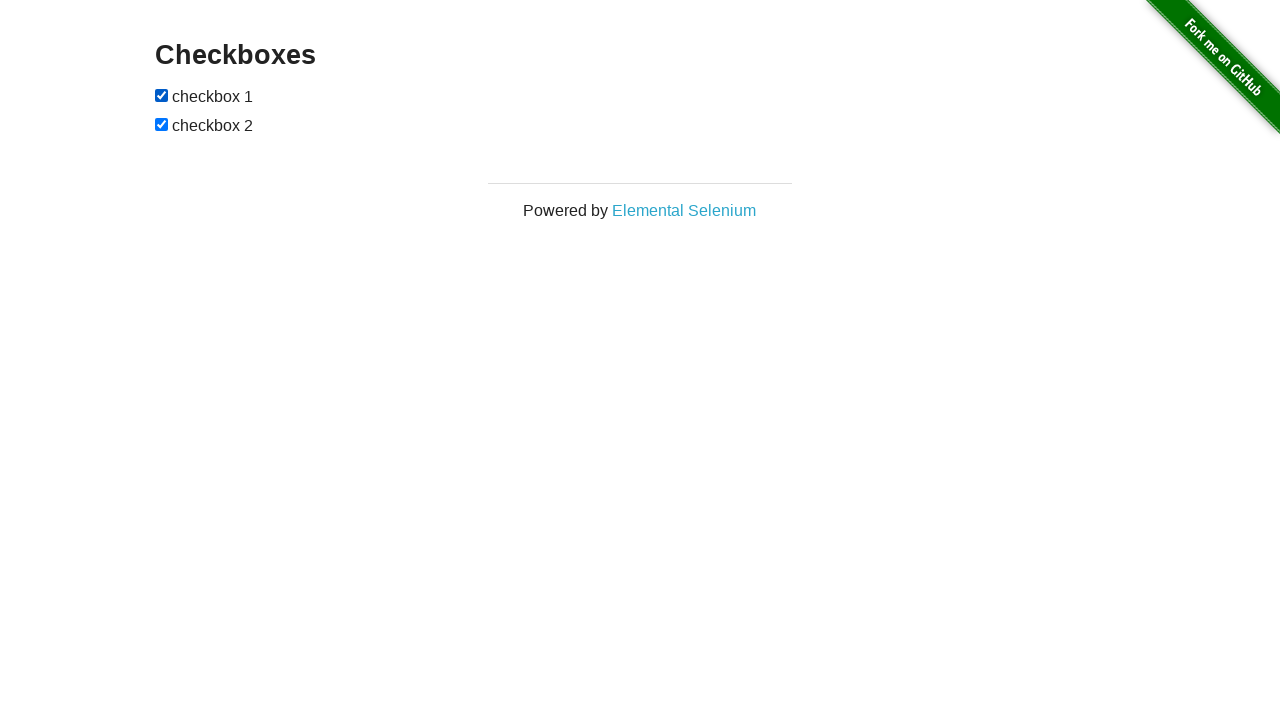

Verified first checkbox is now checked after clicking
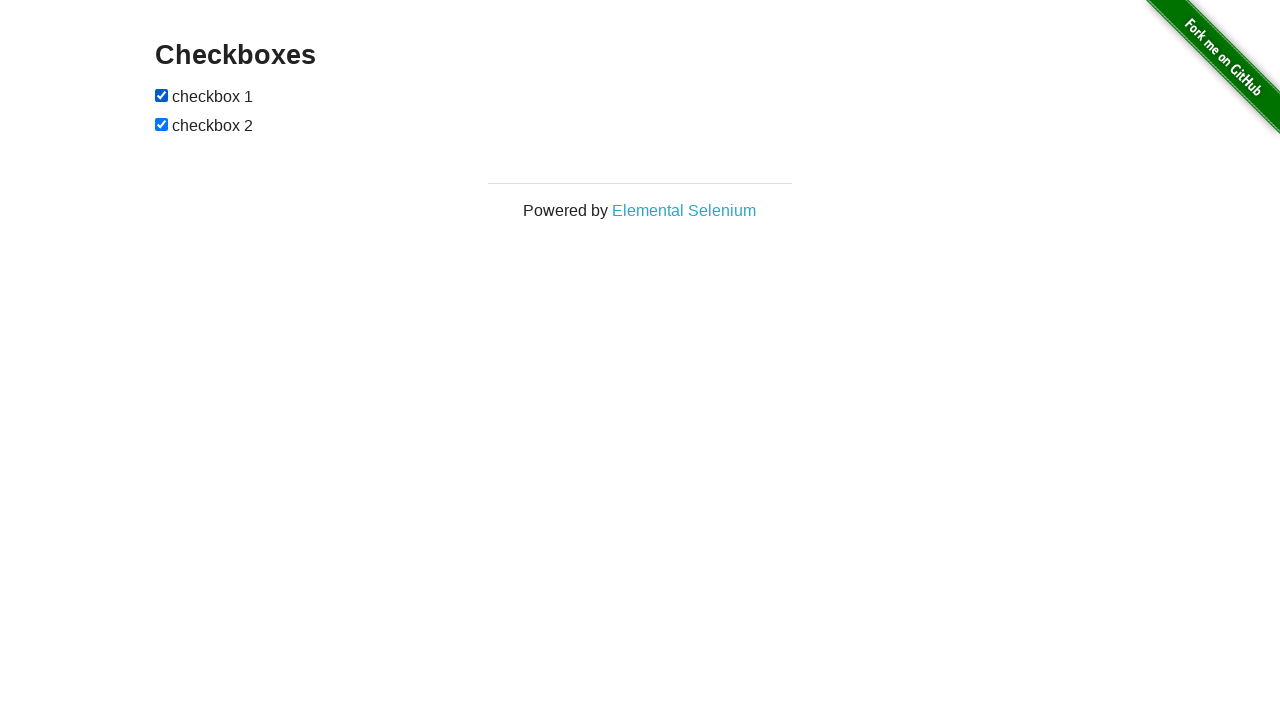

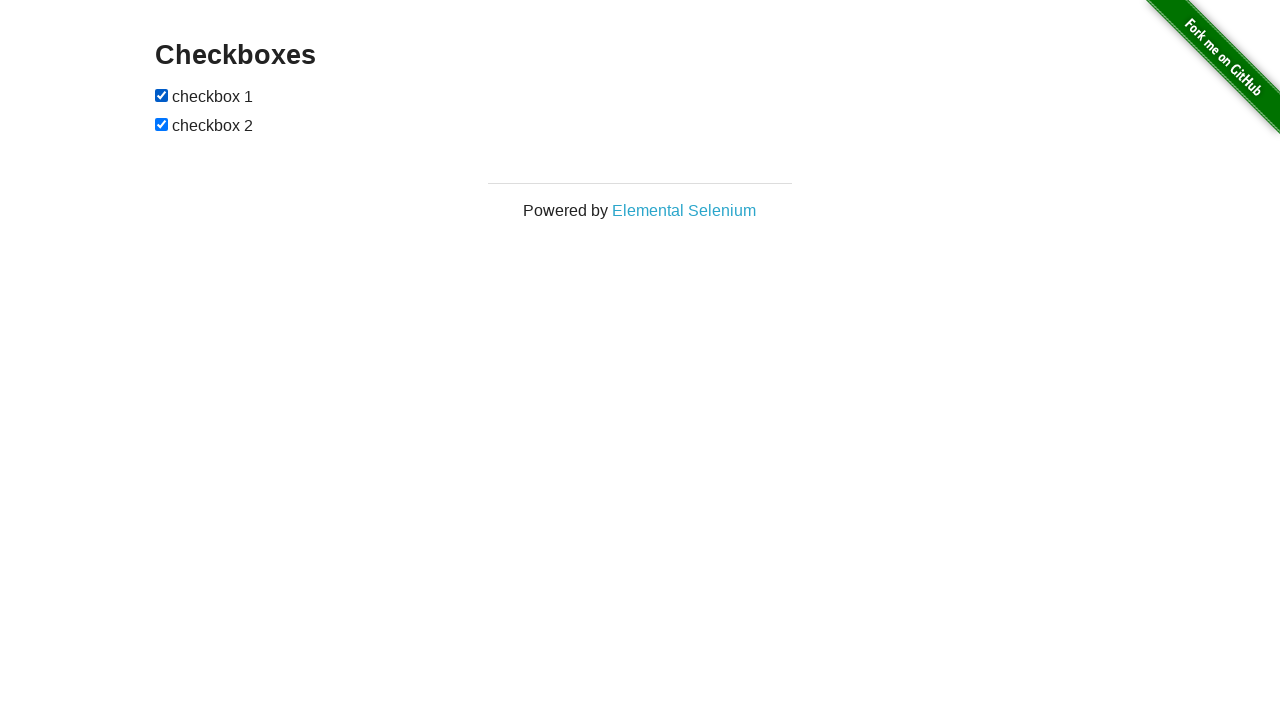